Opens the Shein UK website homepage and verifies the page loads successfully

Starting URL: https://www.shein.co.uk/

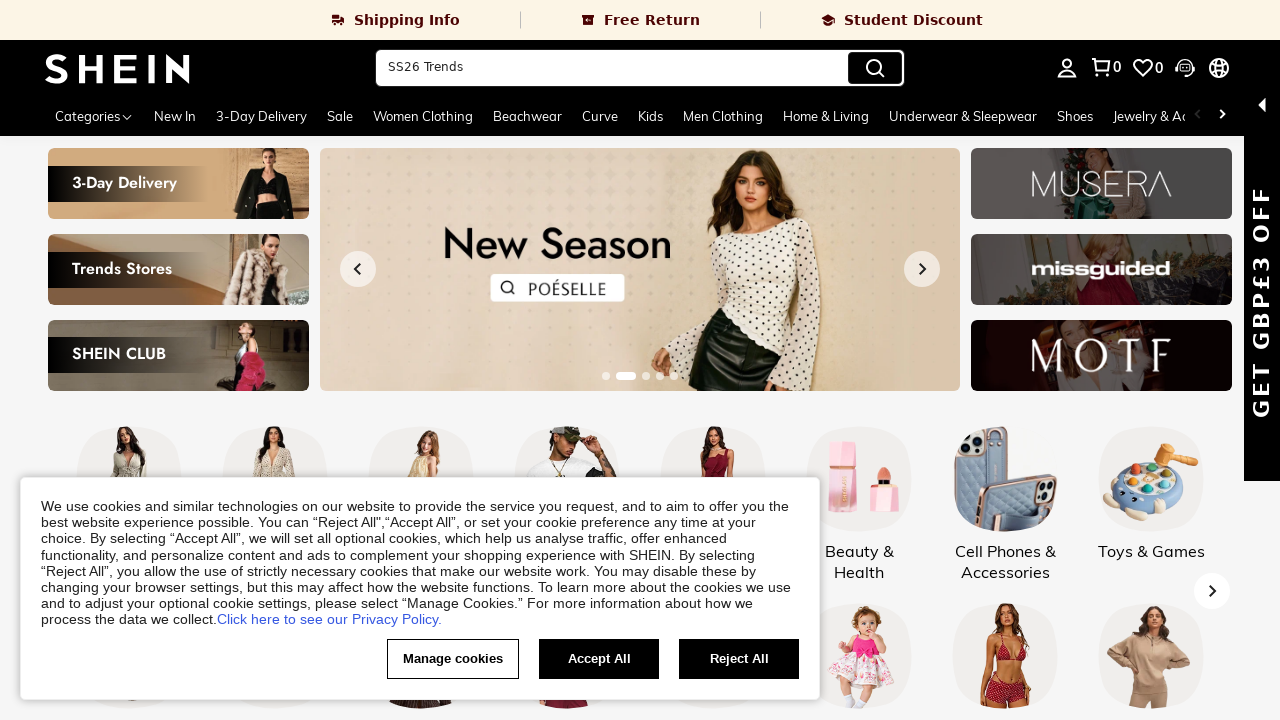

Waited for page to reach domcontentloaded state
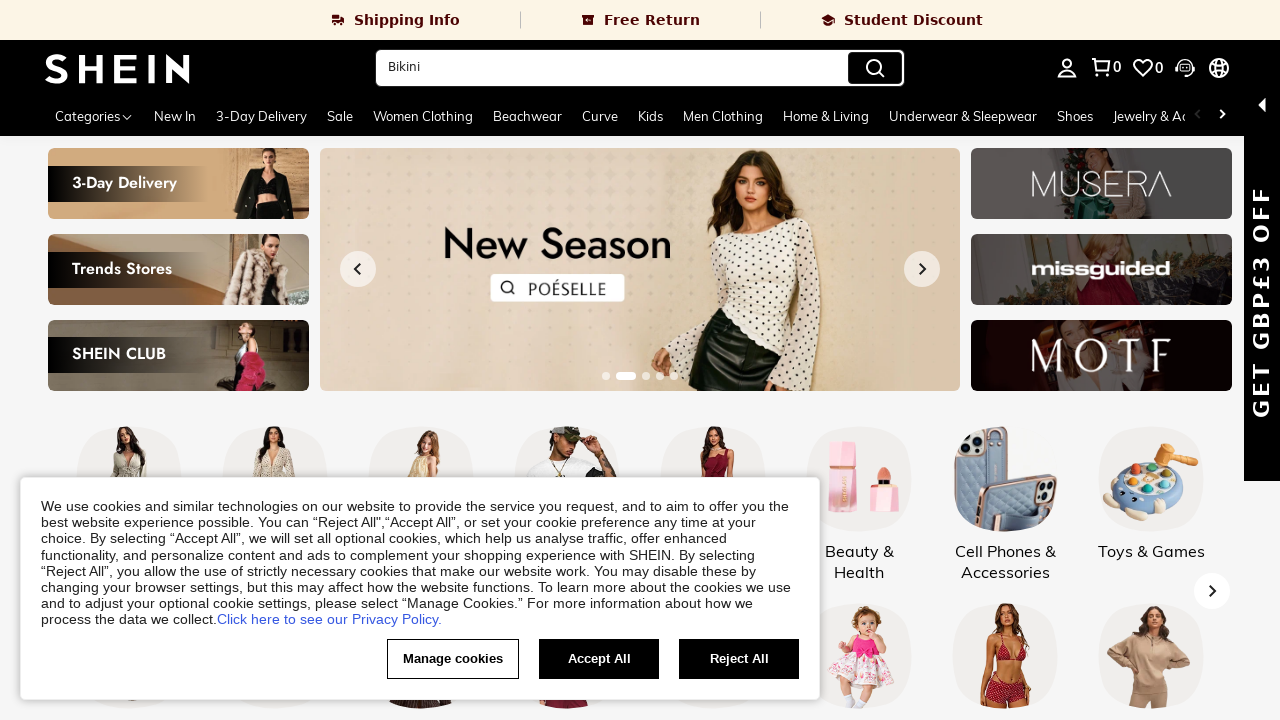

Verified body element is present on Shein UK homepage
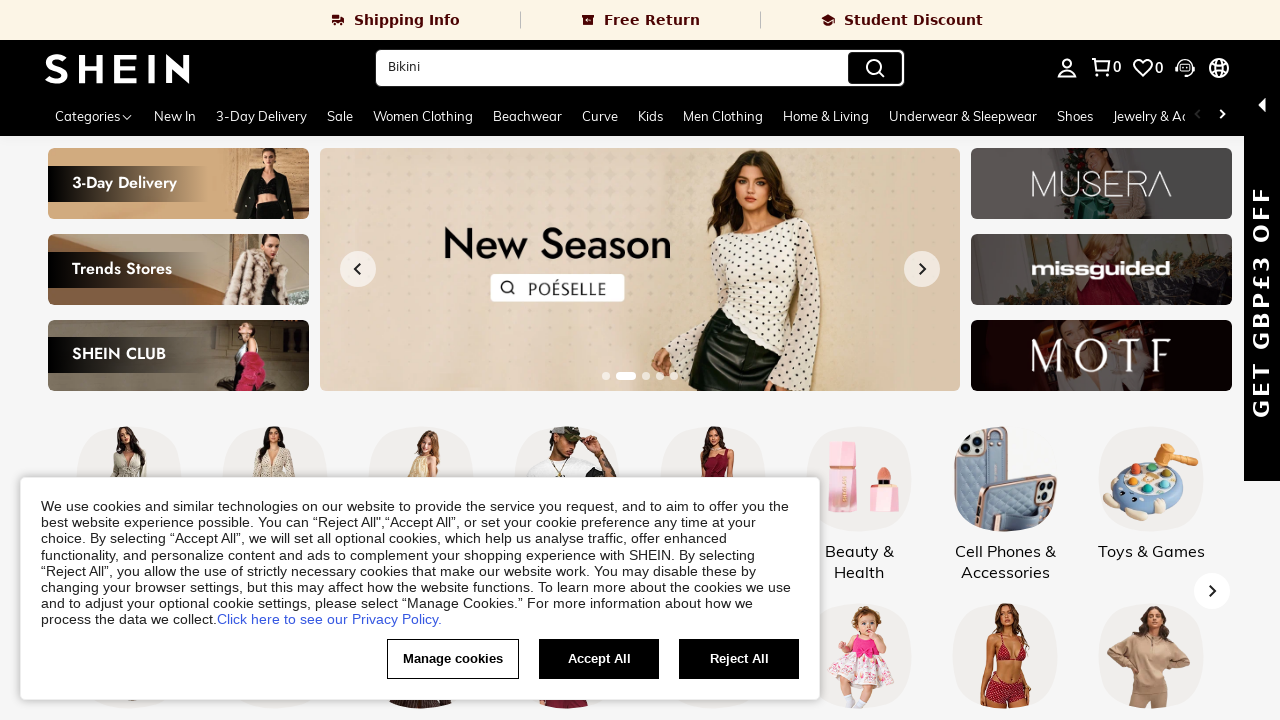

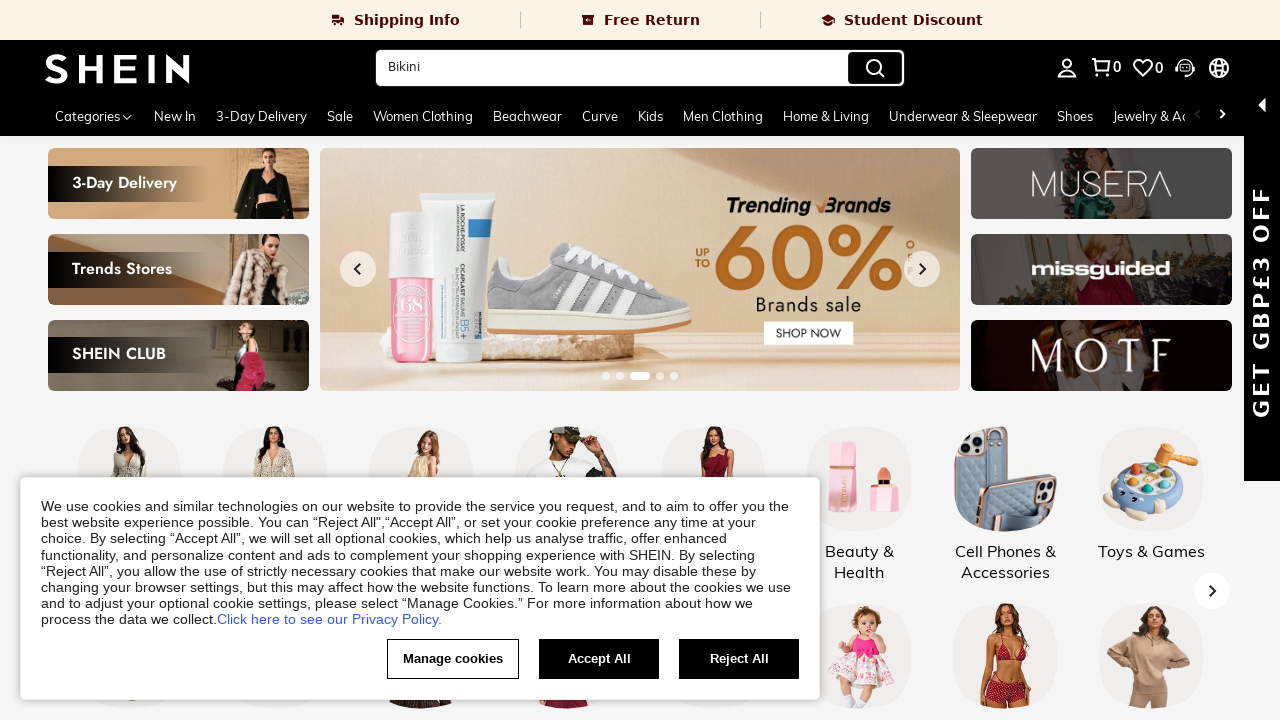